Tests textbox enabled/disabled states by toggling the enable/disable button

Starting URL: https://the-internet.herokuapp.com/dynamic_controls

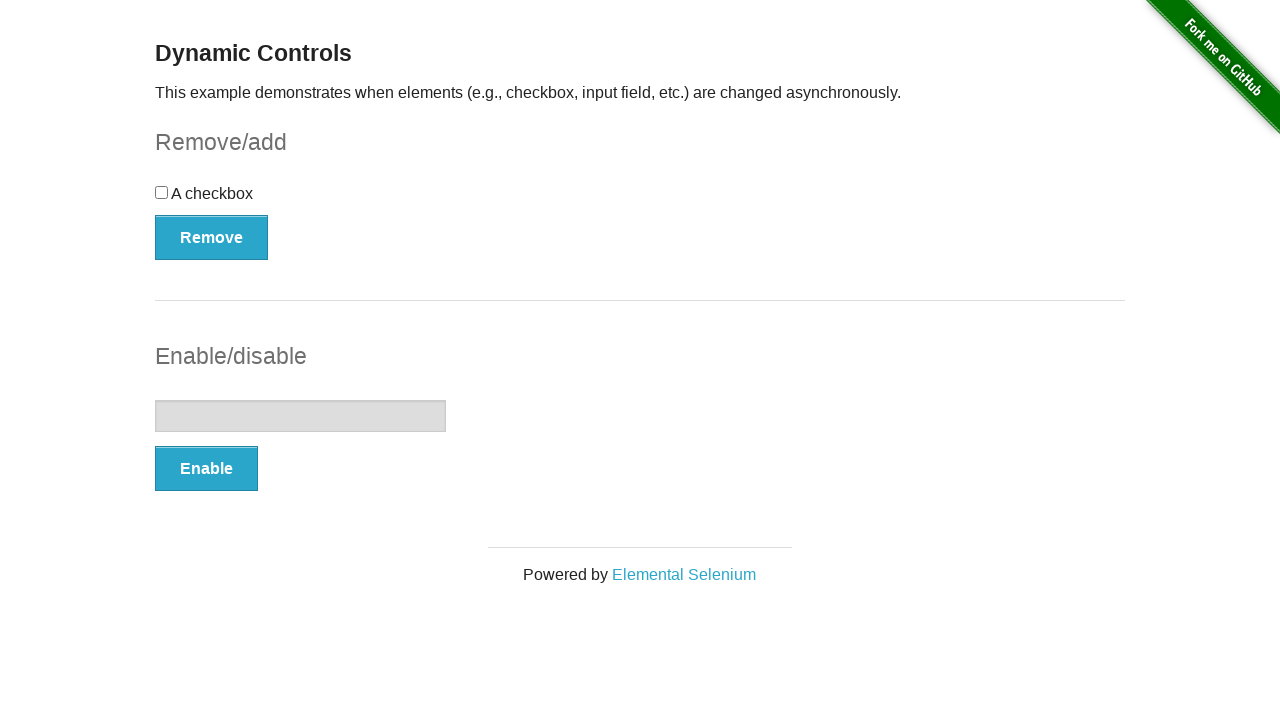

Verified textbox is initially disabled
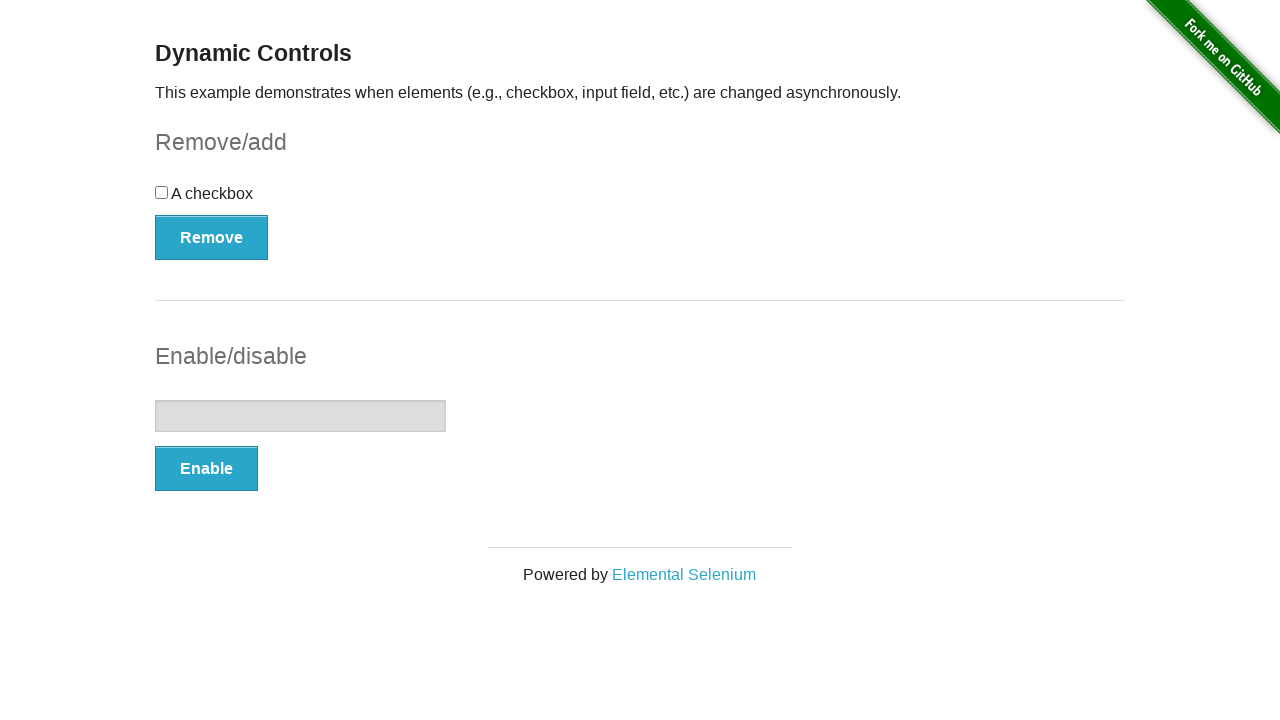

Clicked Enable button to enable textbox at (206, 469) on button:has-text('Enable')
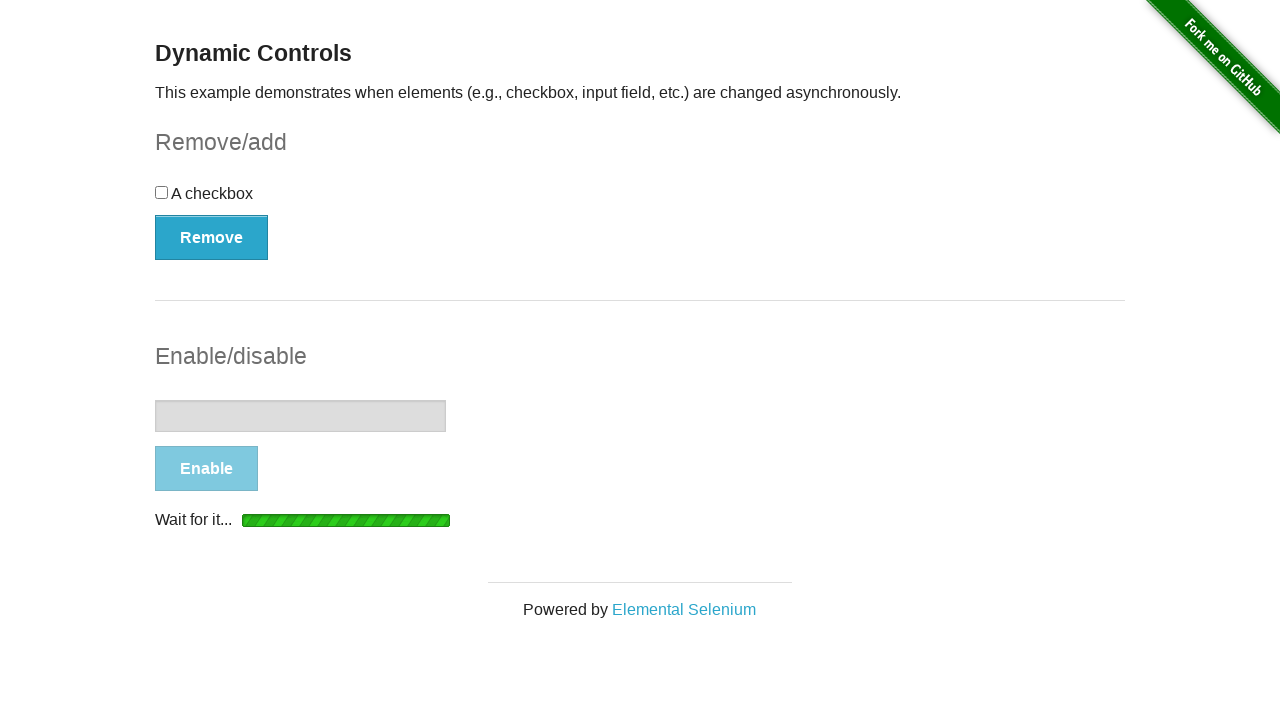

Textbox is now enabled
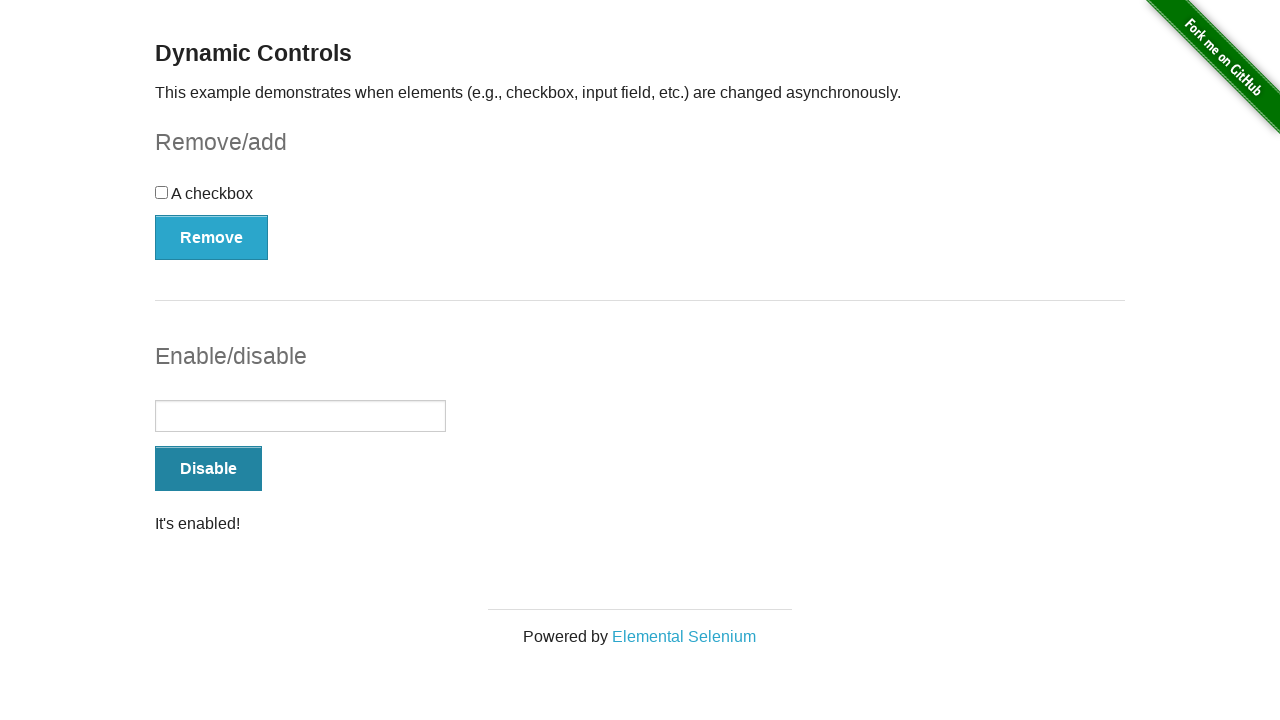

Clicked Disable button to disable textbox at (208, 469) on button:has-text('Disable')
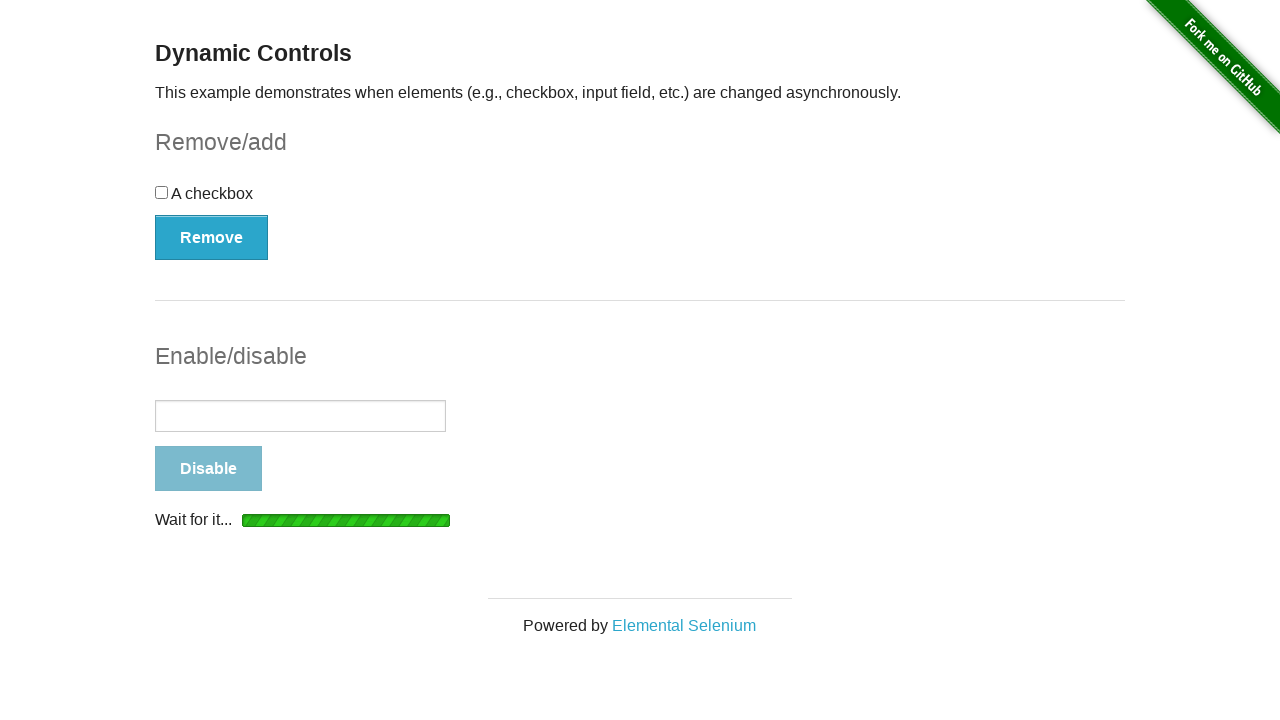

Textbox is now disabled again
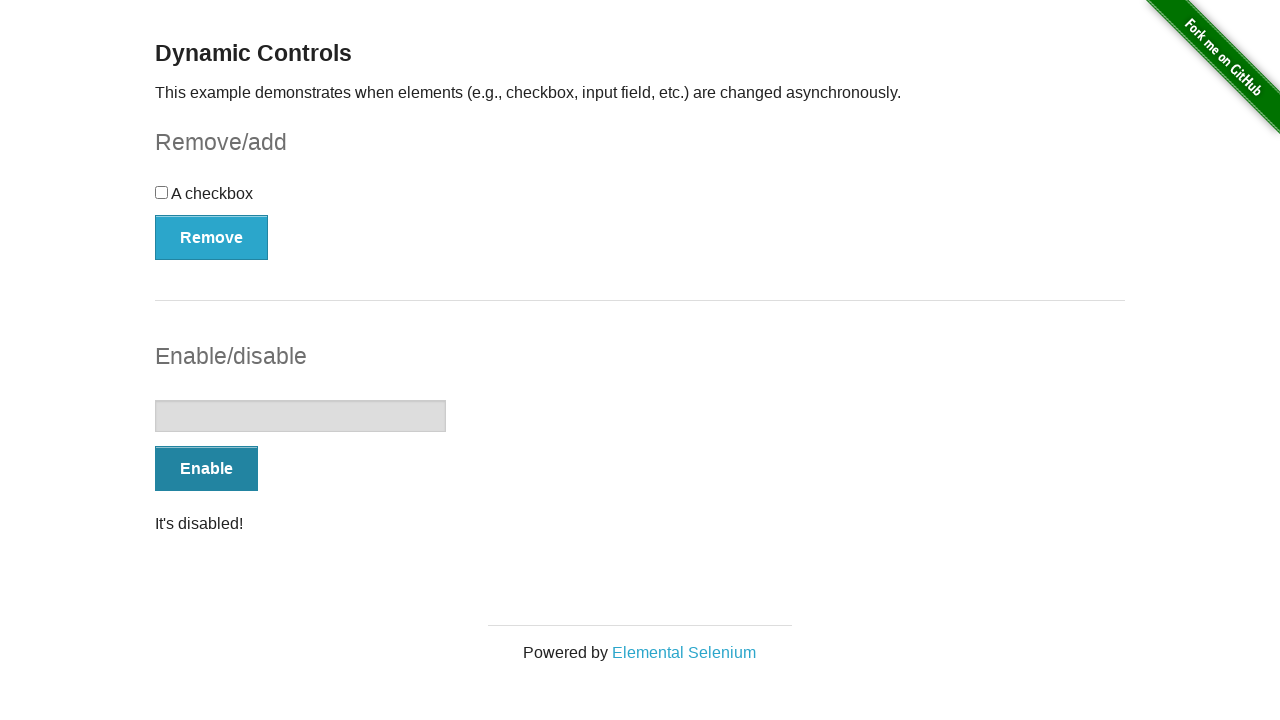

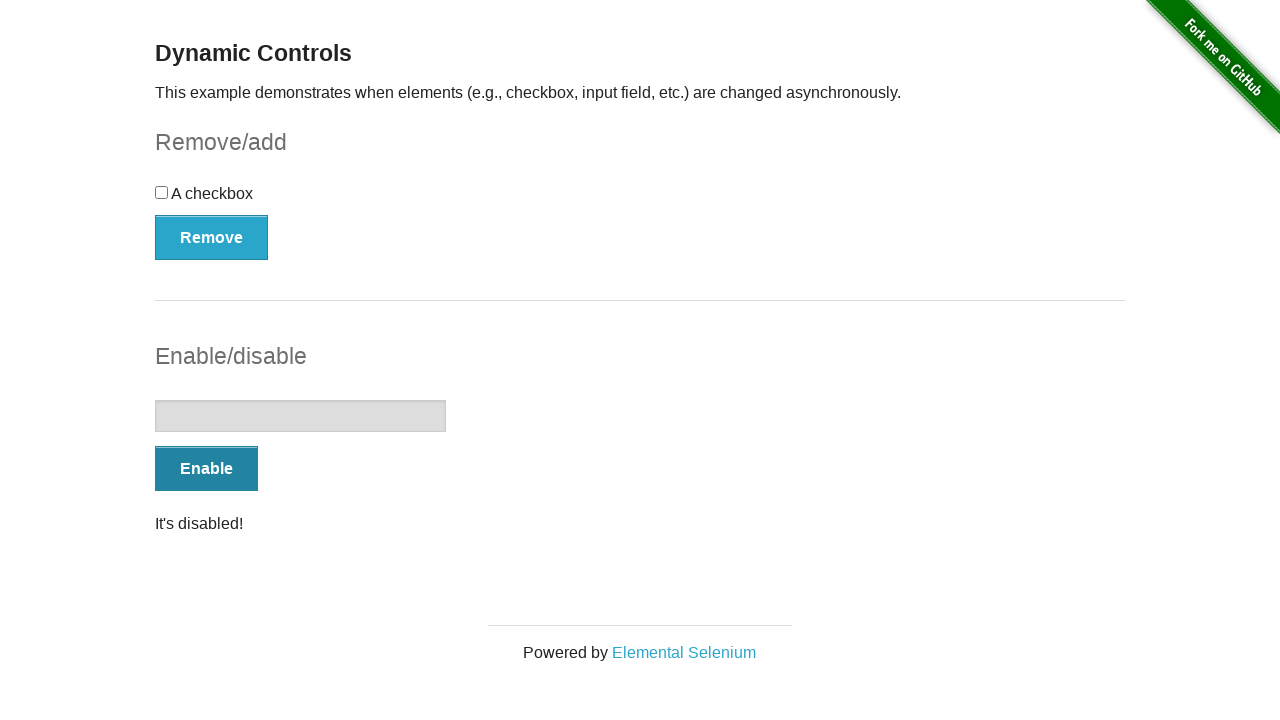